Tests scrolling to an element and filling form fields with name and date information

Starting URL: https://formy-project.herokuapp.com/scroll

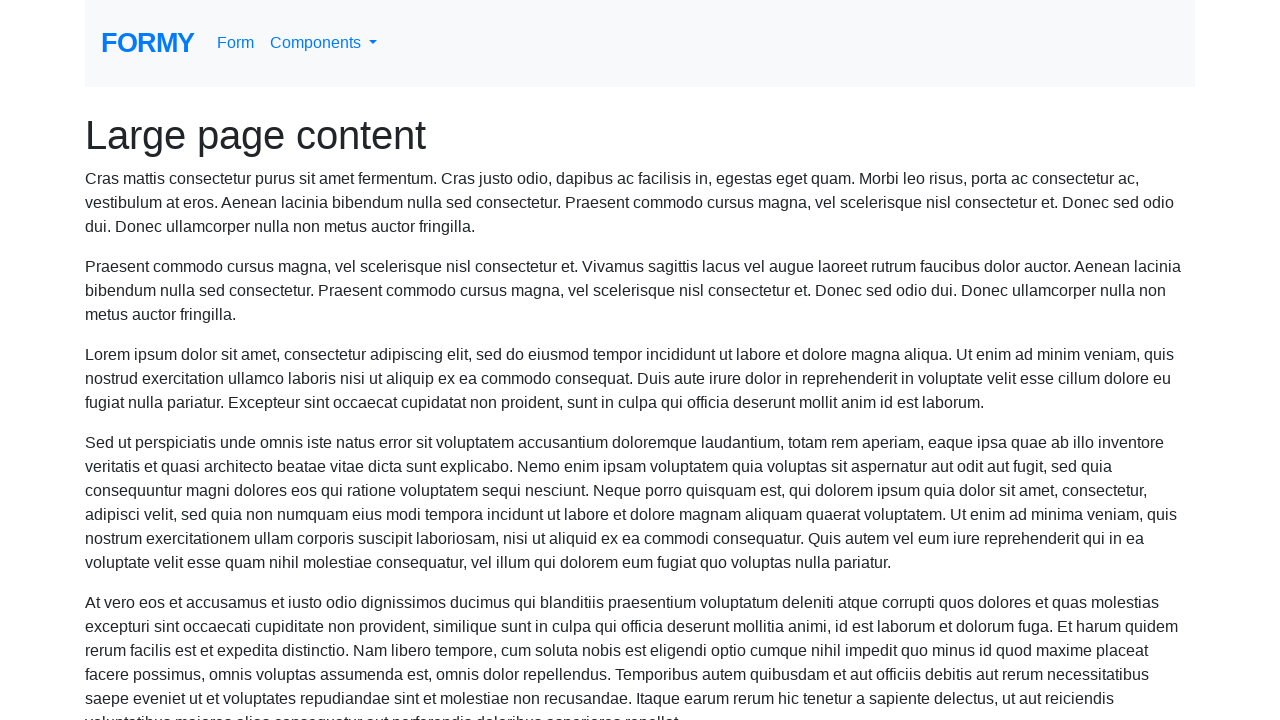

Scrolled to name field
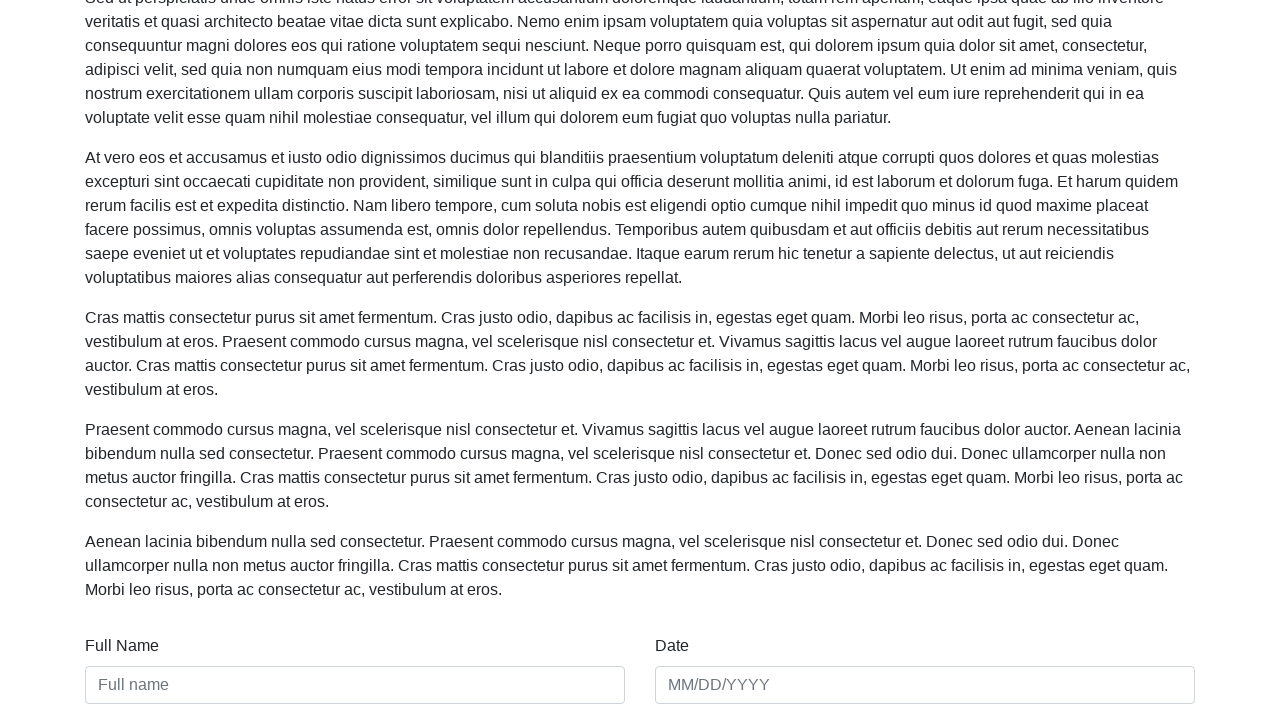

Filled name field with 'Boss' on #name
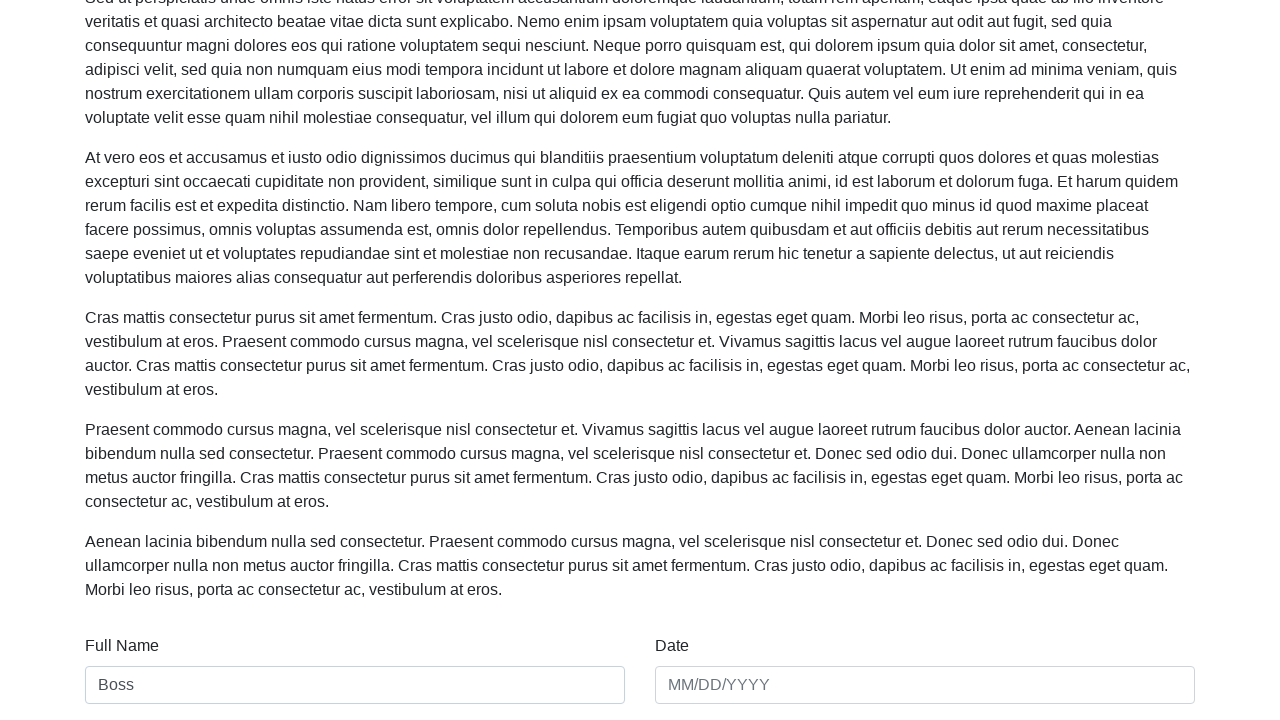

Filled date field with '01/20/2021' on #date
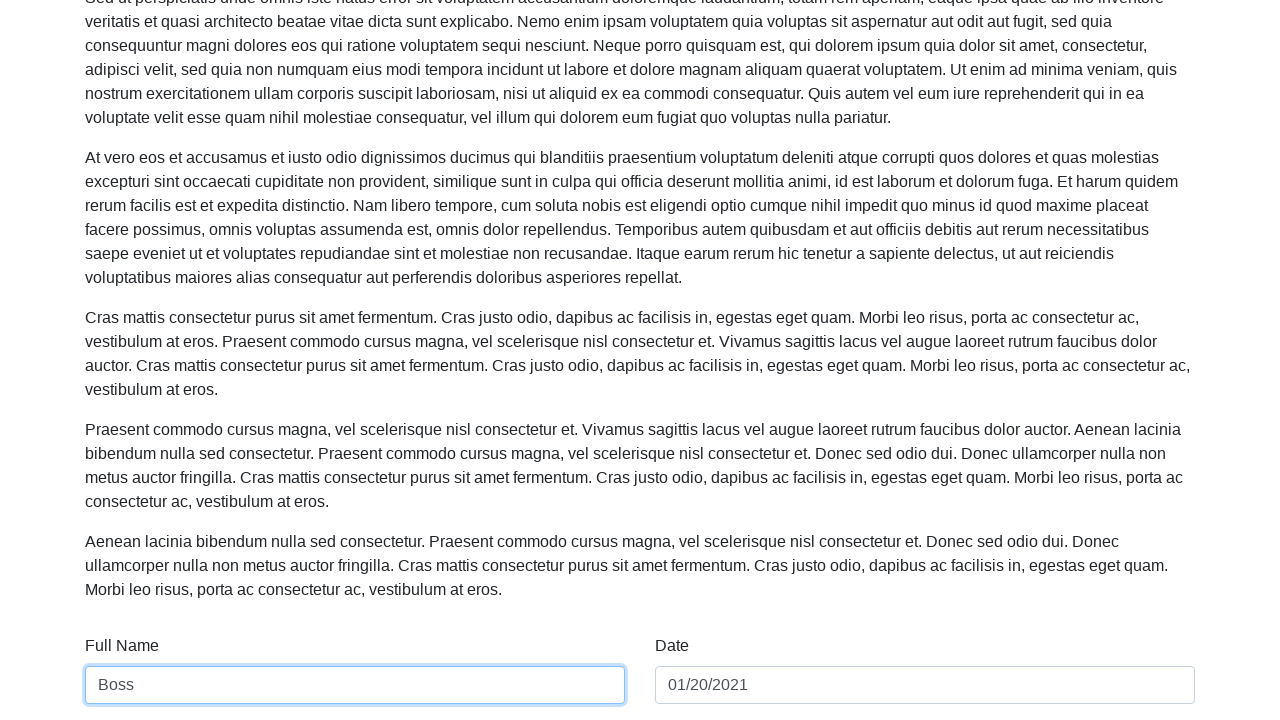

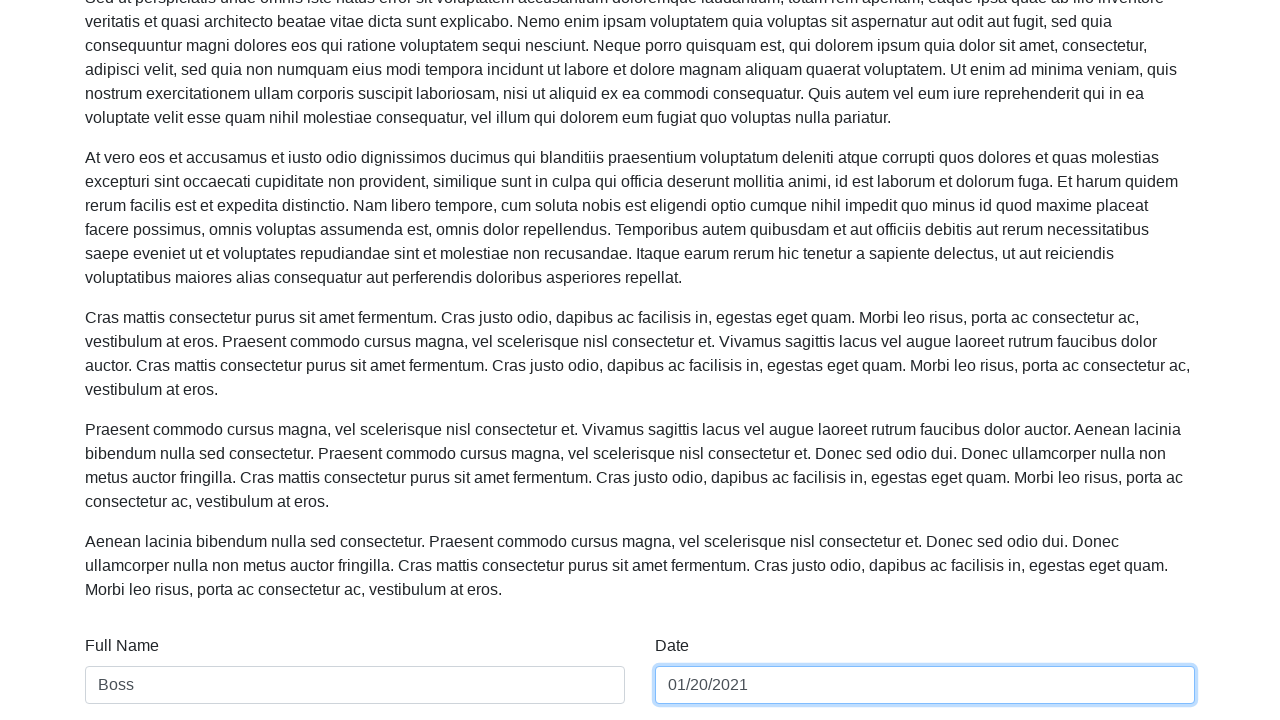